Tests alert handling by navigating to the Switch Window page, opening an alert, and accepting it

Starting URL: https://formy-project.herokuapp.com/autocomplete

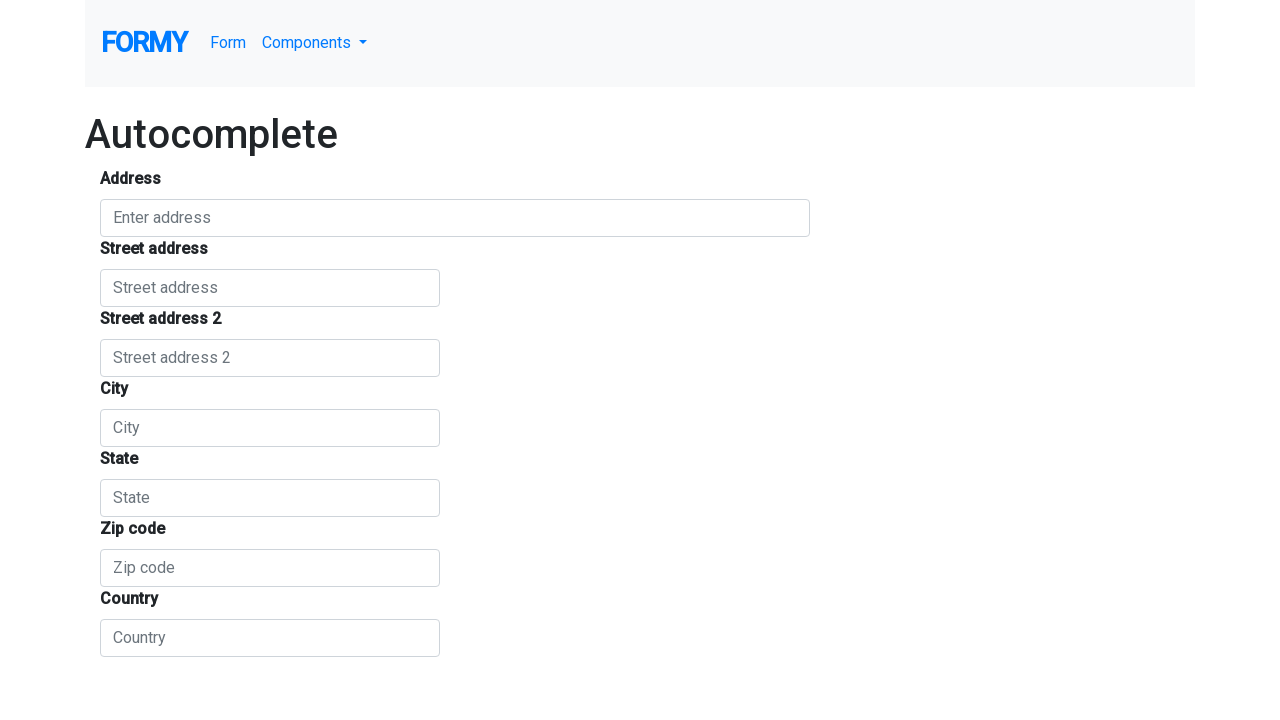

Clicked on the Components dropdown menu at (315, 43) on #navbarDropdownMenuLink
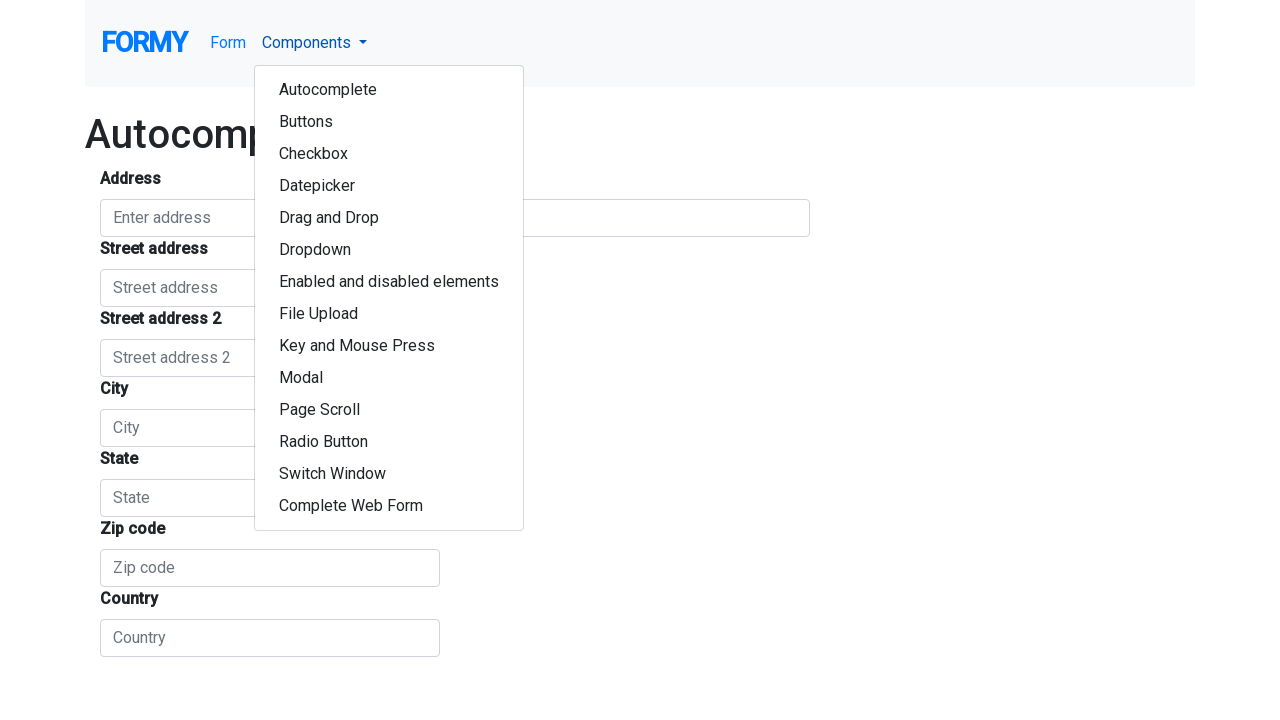

Clicked on the Switch Window link at (389, 474) on xpath=//*[text()="Switch Window"][1]
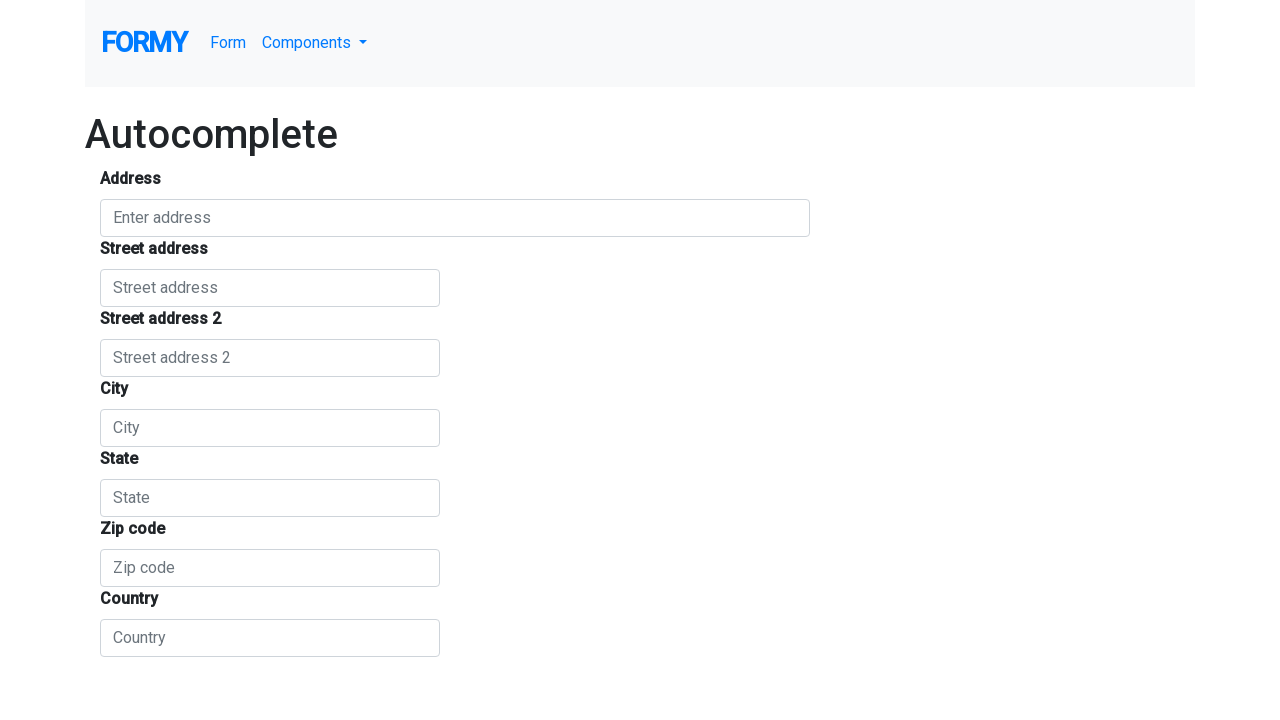

Alert button selector loaded on the Switch Window page
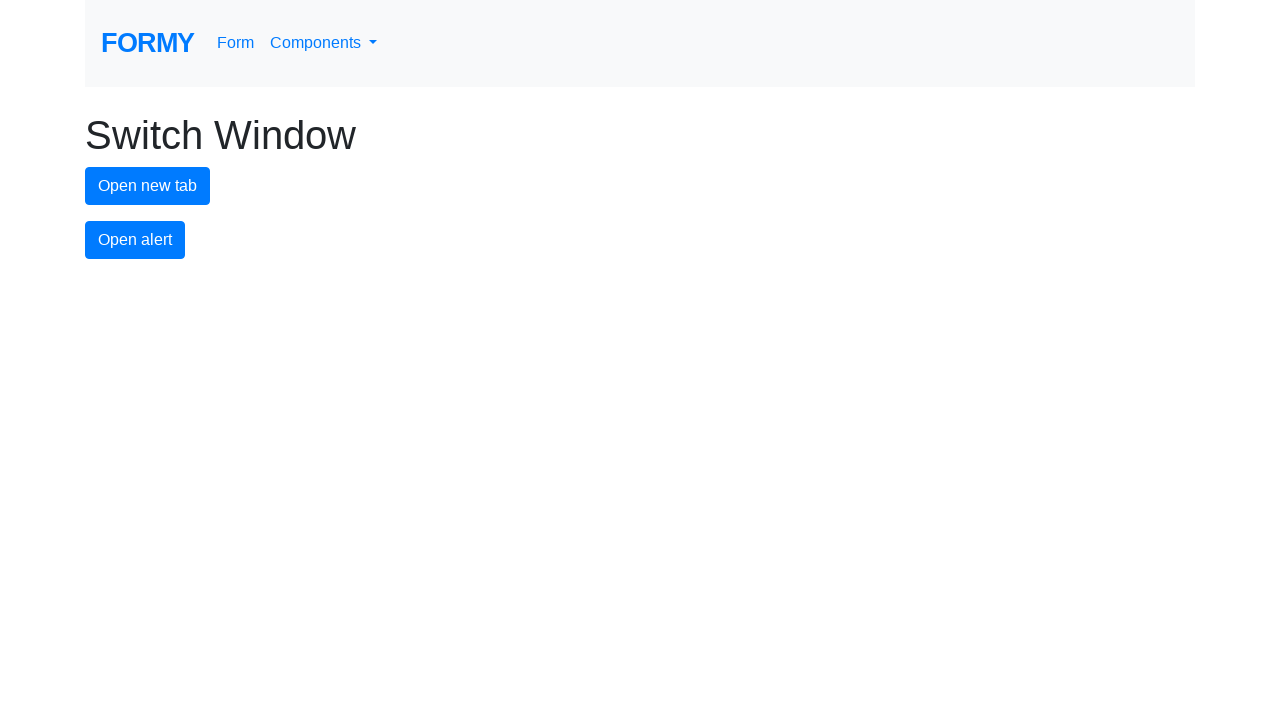

Clicked the alert button to trigger the alert dialog at (135, 240) on #alert-button
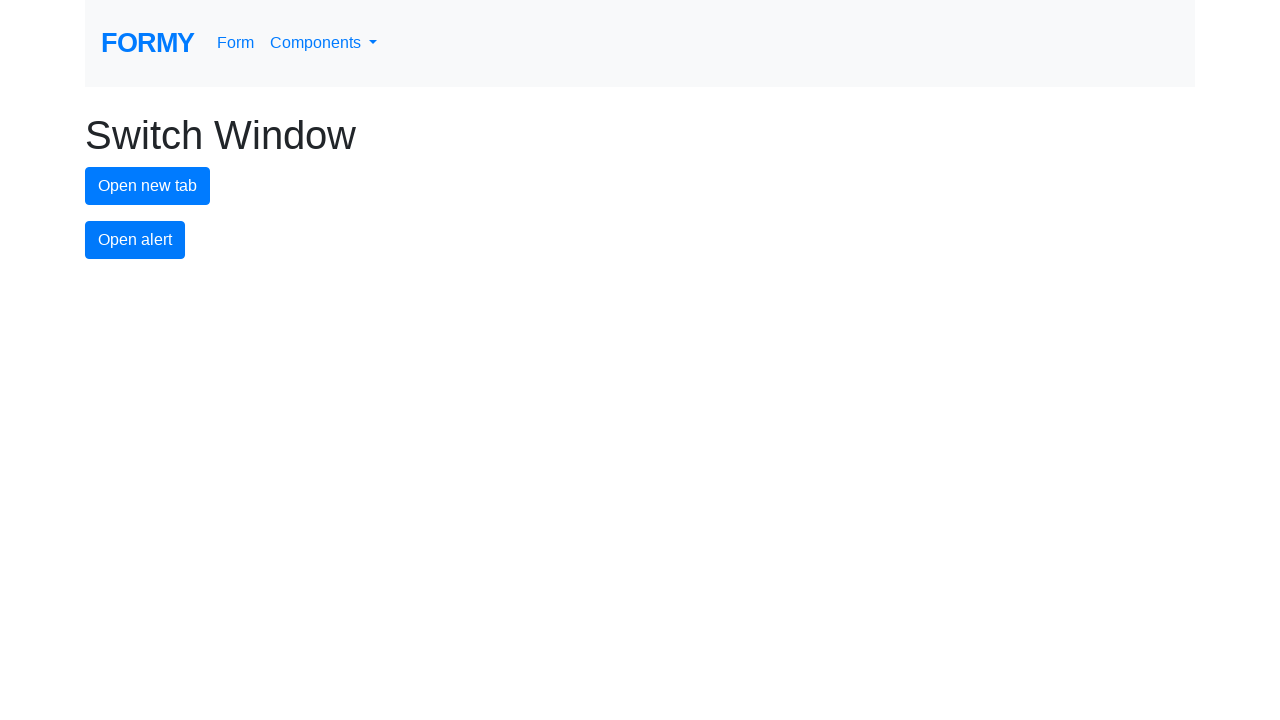

Set up dialog handler and accepted the alert
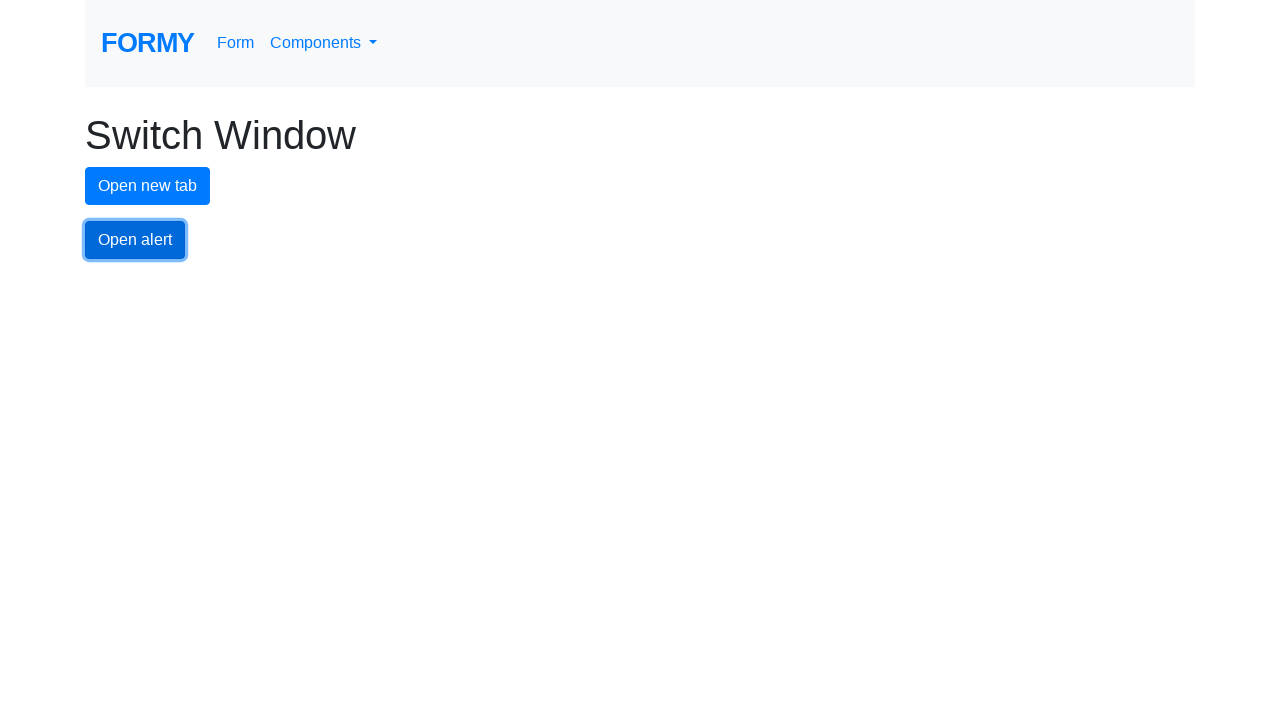

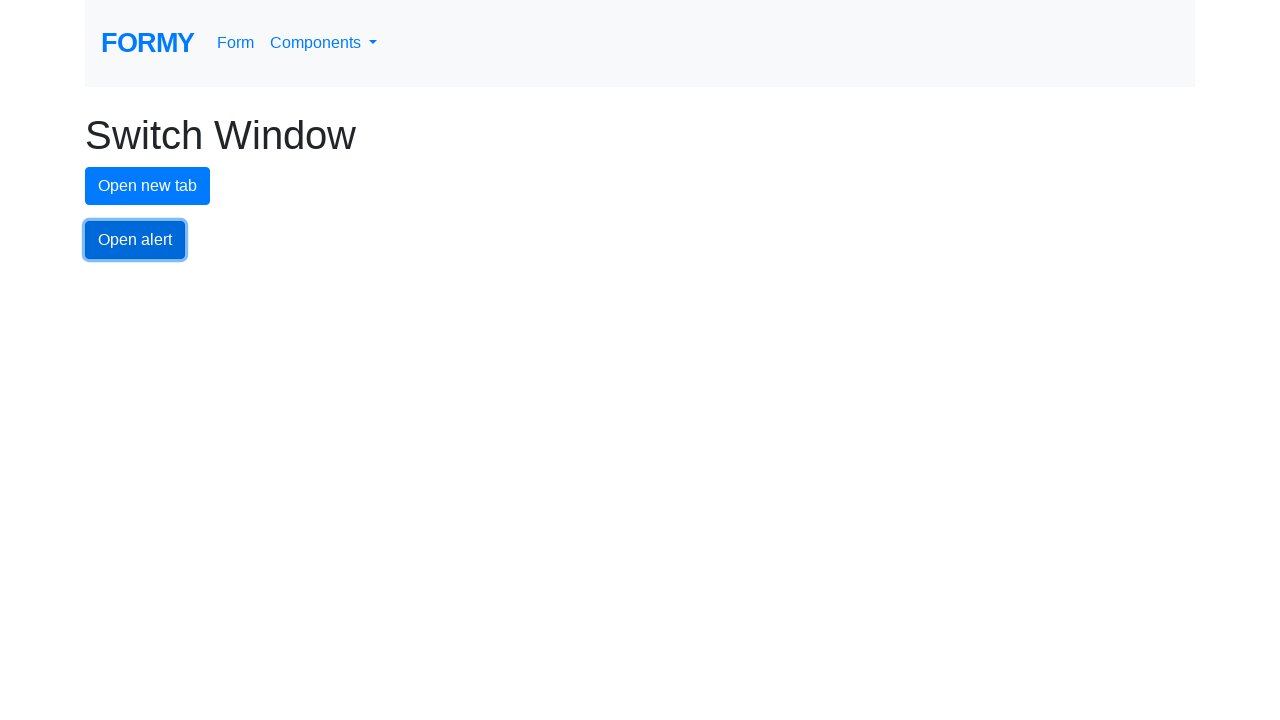